Tests window/tab handling by clicking a launcher button that opens new tabs, then switching between the tabs and clicking buttons in each tab

Starting URL: https://v1.training-support.net/selenium/tab-opener

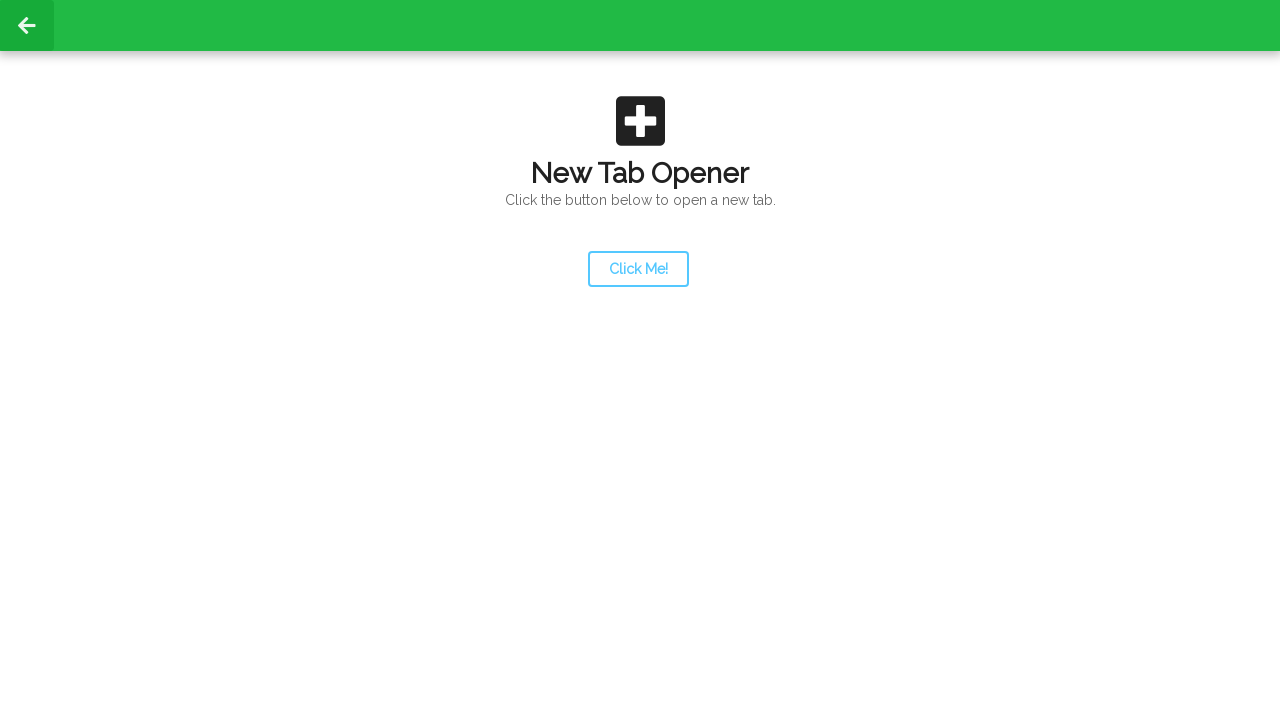

Clicked launcher button to open new tabs at (638, 269) on #launcher
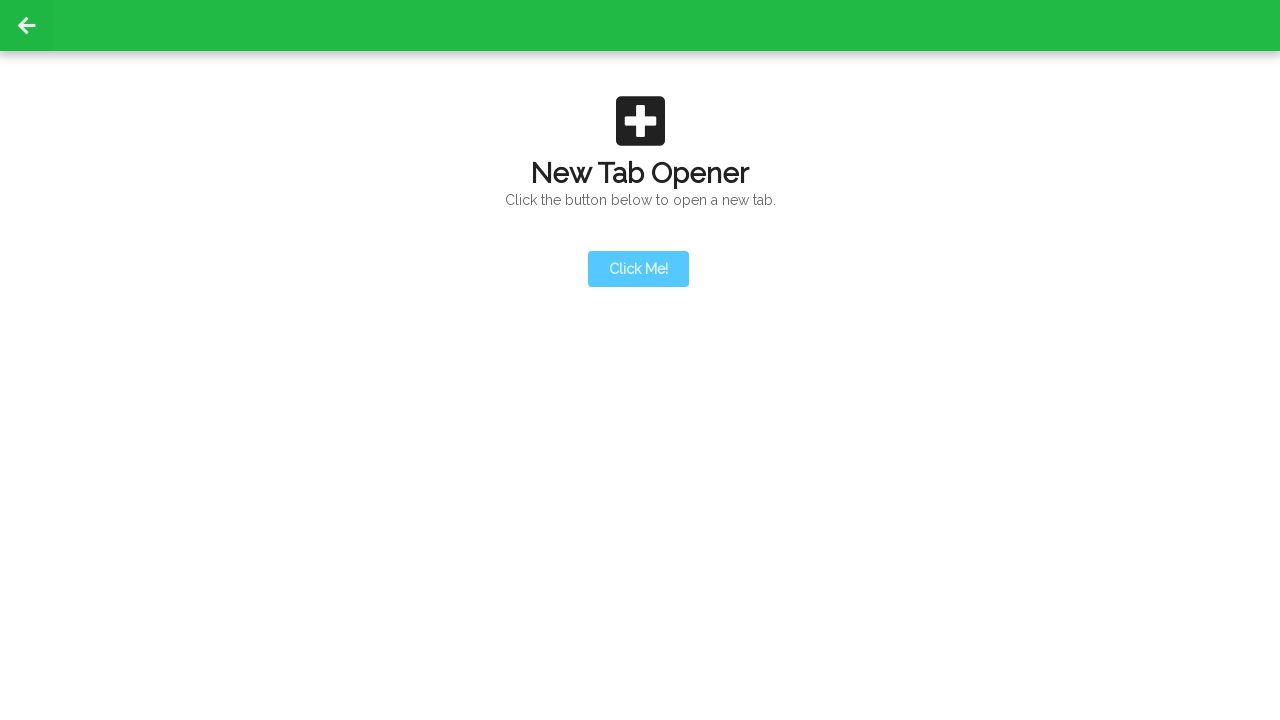

Waited 2 seconds for new tabs to open
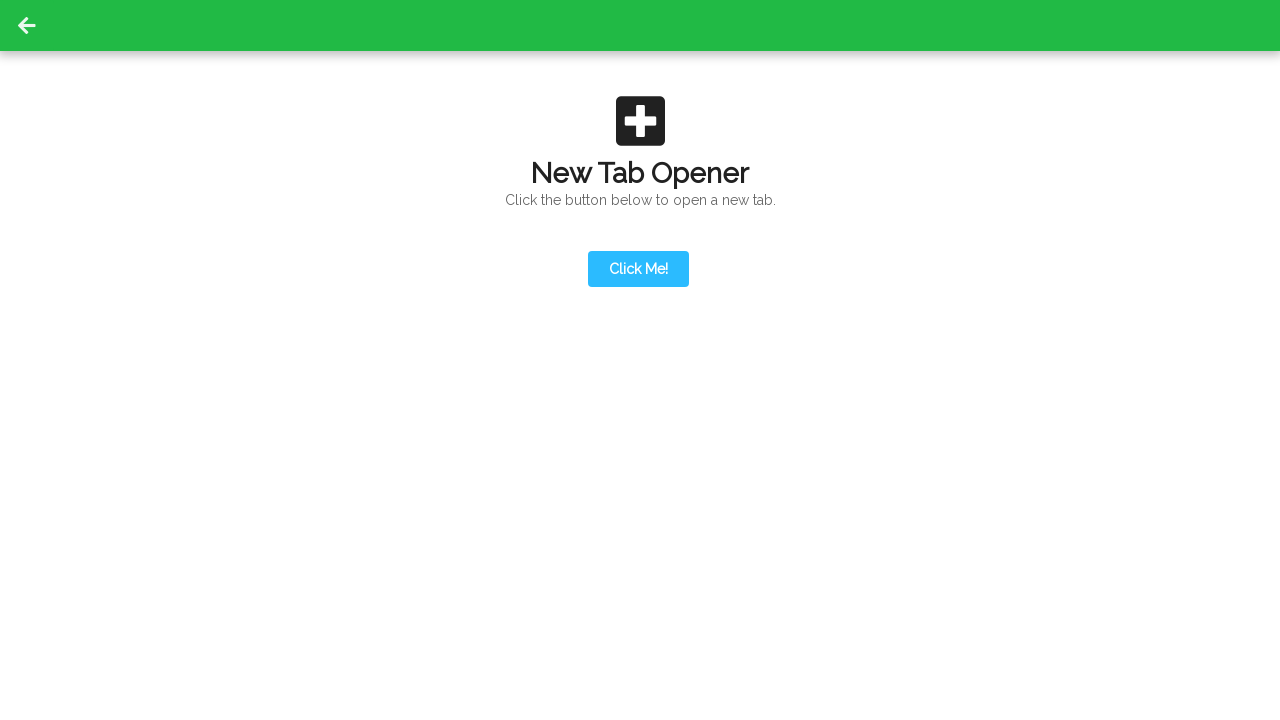

Retrieved all pages/tabs - found 2 total
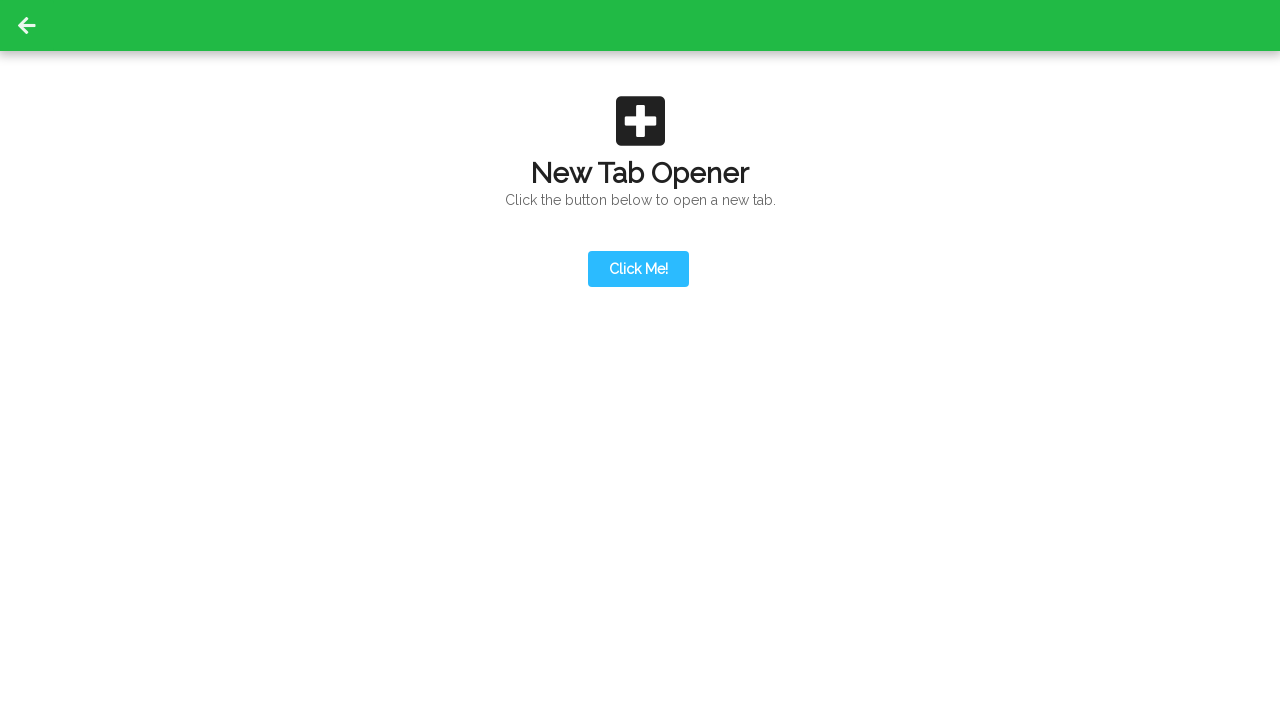

Selected second tab from pages list
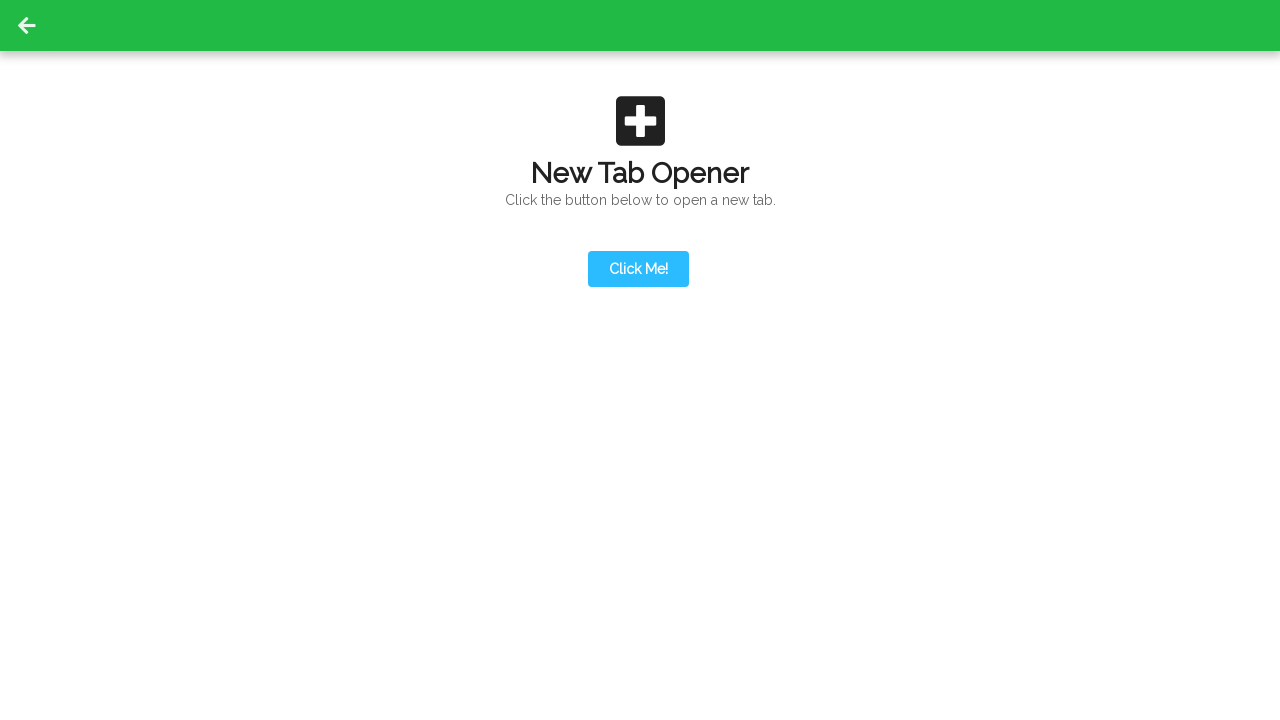

Switched to second tab and brought it to front
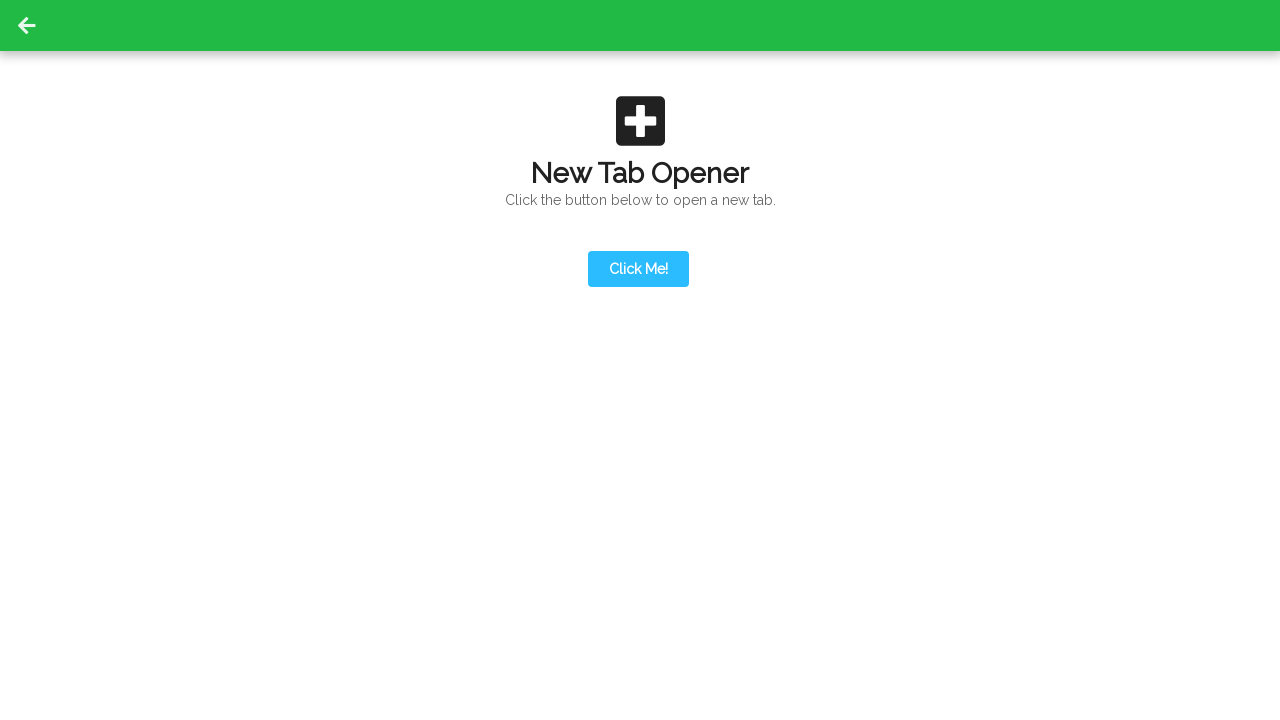

Clicked action button in second tab at (638, 190) on #actionButton
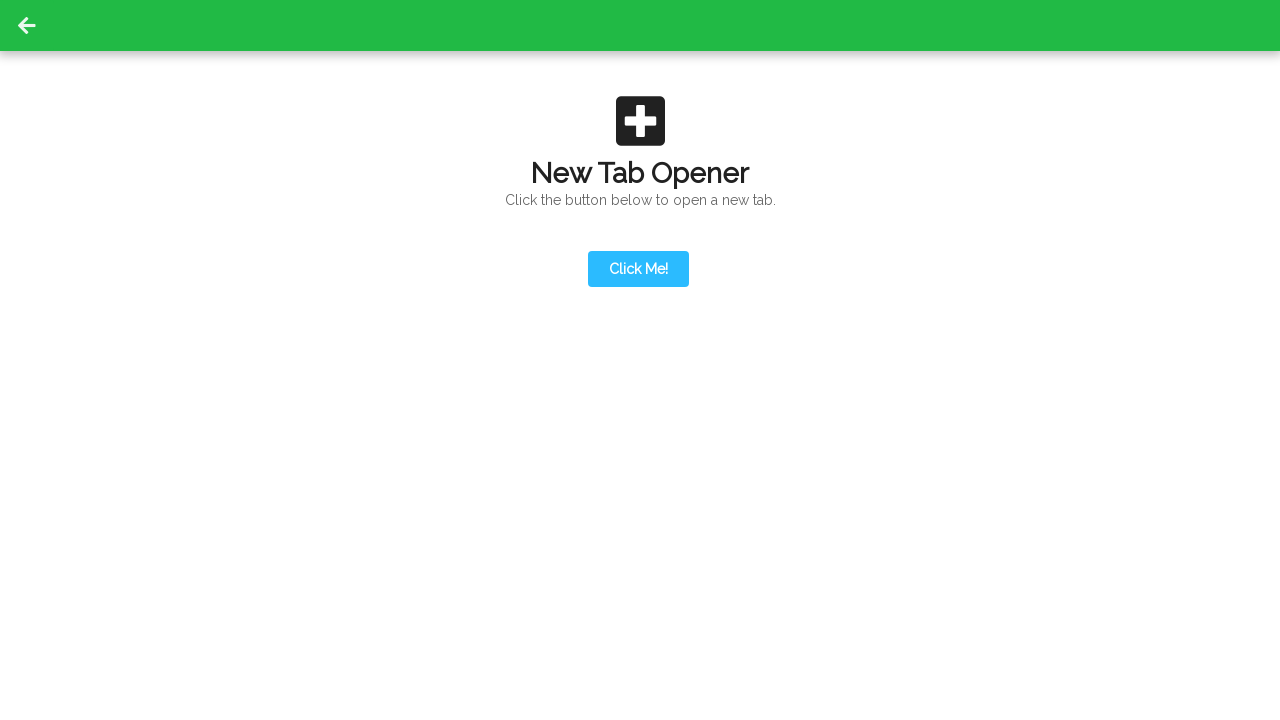

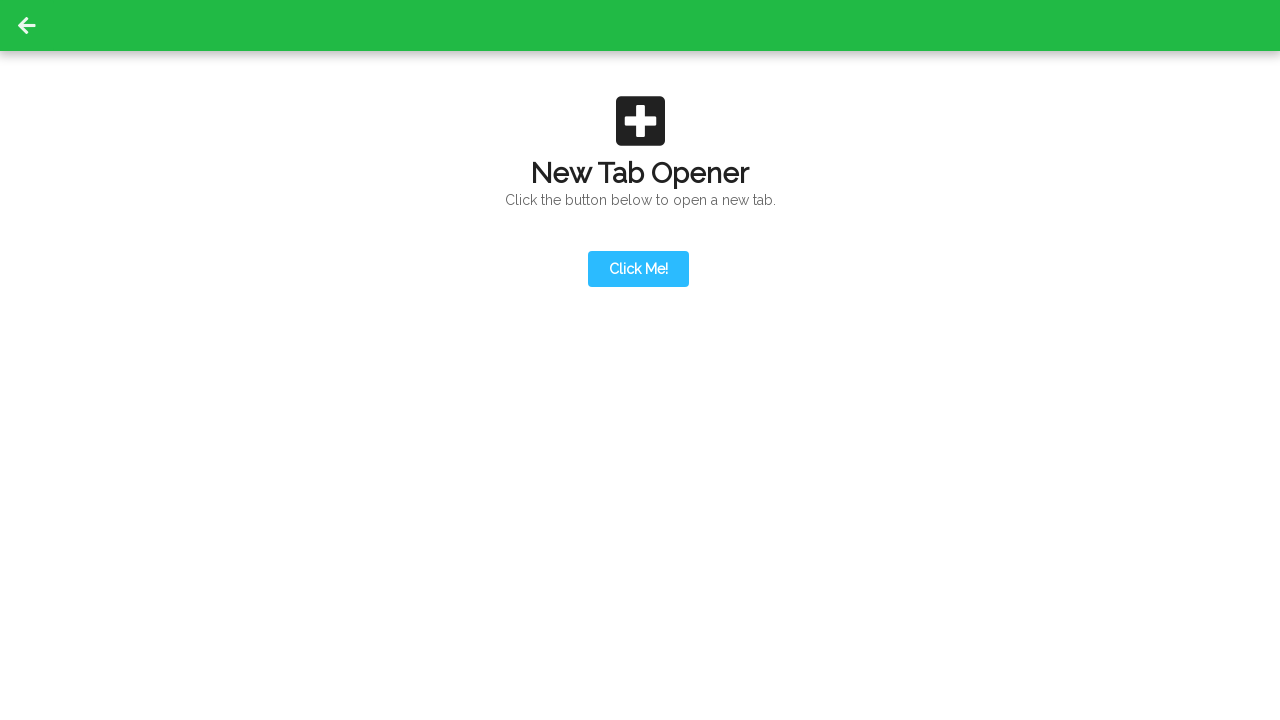